Tests the search/filter functionality on a produce offers page by entering "Rice" in the search field and verifying that the filtered results only contain items matching the search term.

Starting URL: https://rahulshettyacademy.com/seleniumPractise/#/offers

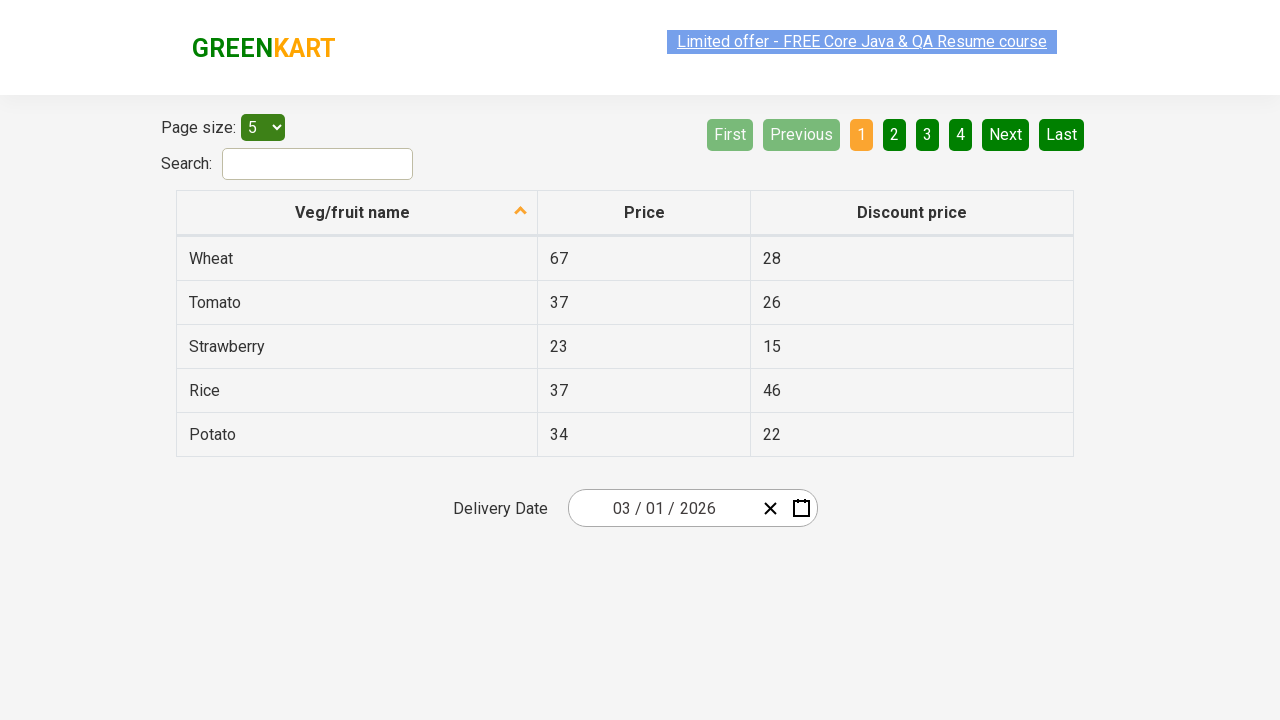

Filled search field with 'Rice' to filter produce offers on #search-field
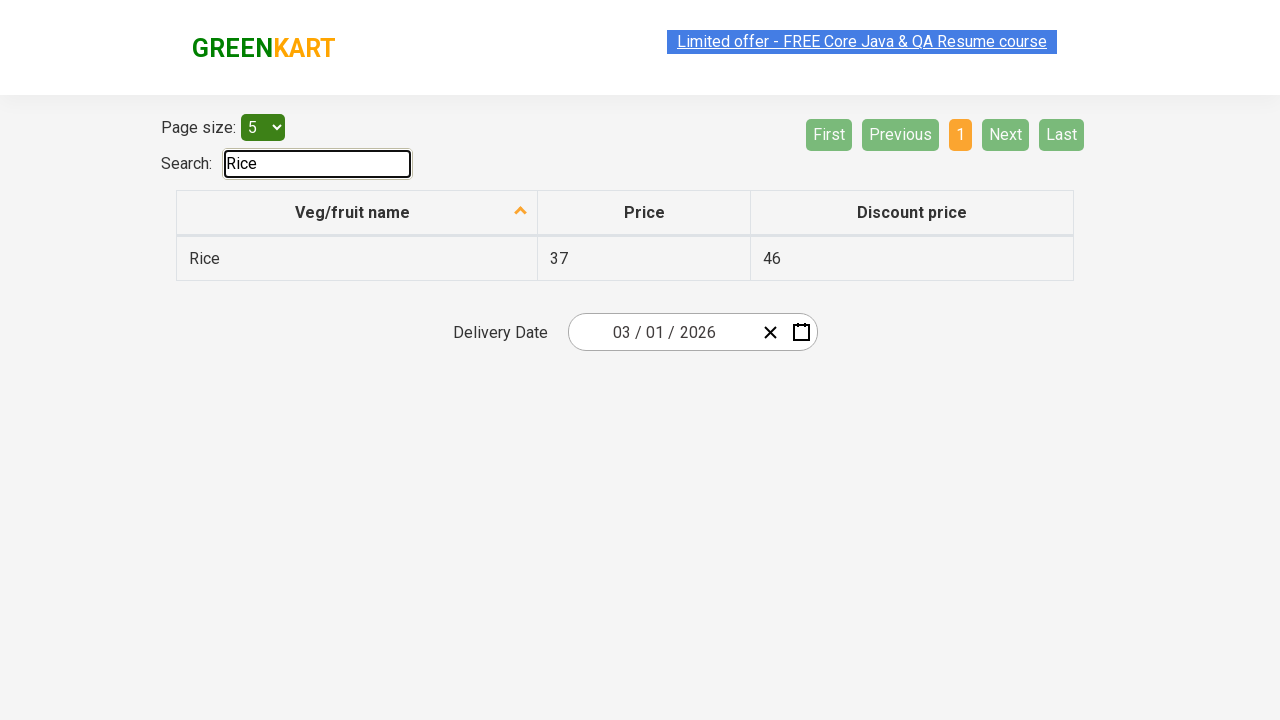

Waited for filtered results to load
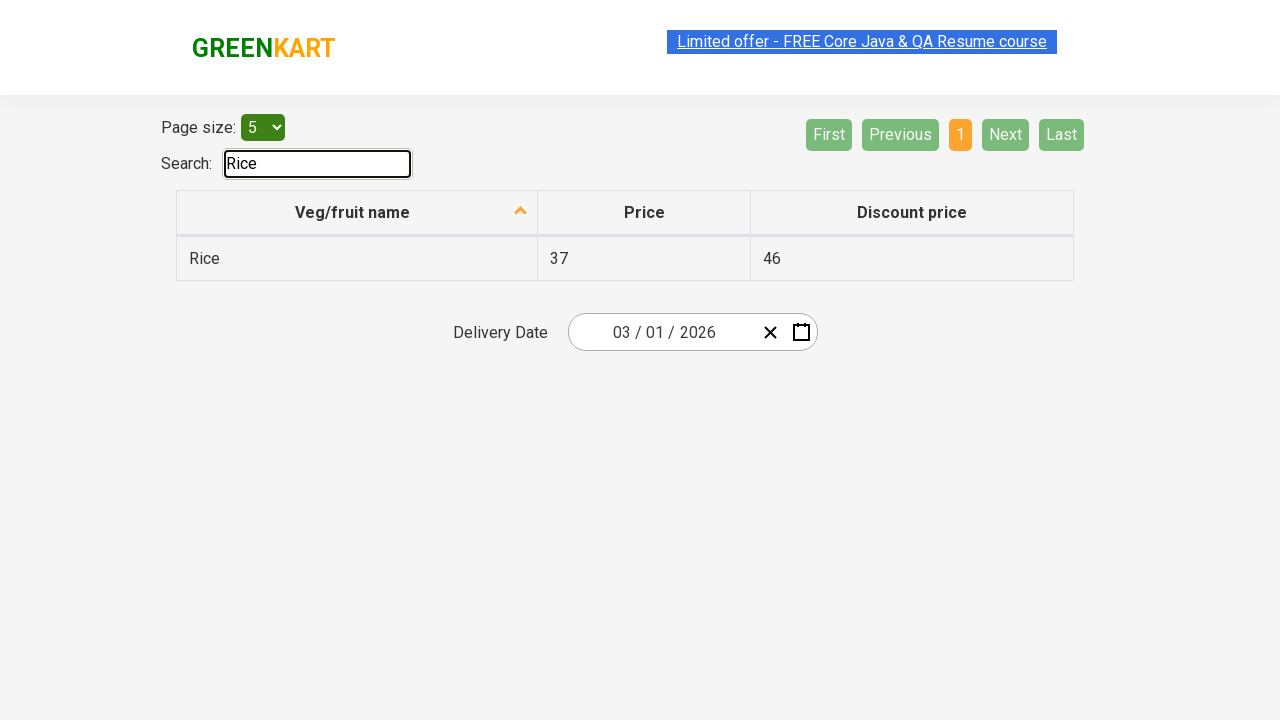

Retrieved all filtered vegetable items from results
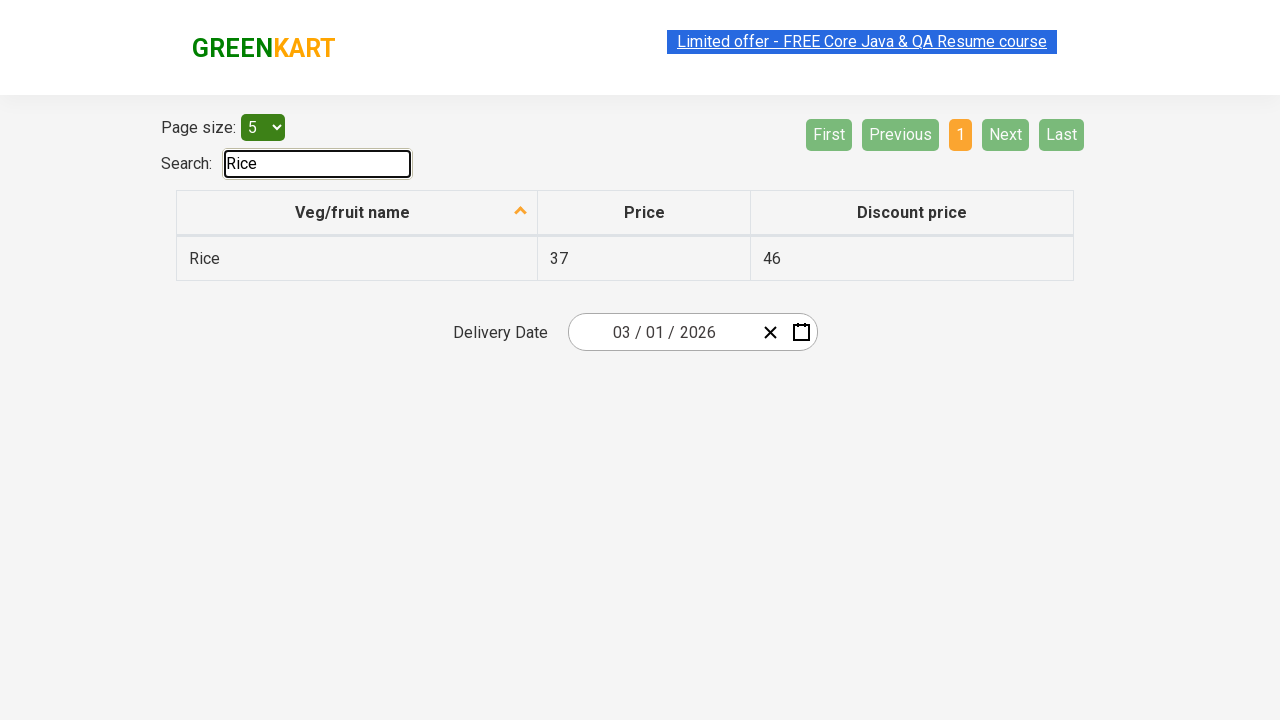

Verified filtered item contains 'Rice': Rice
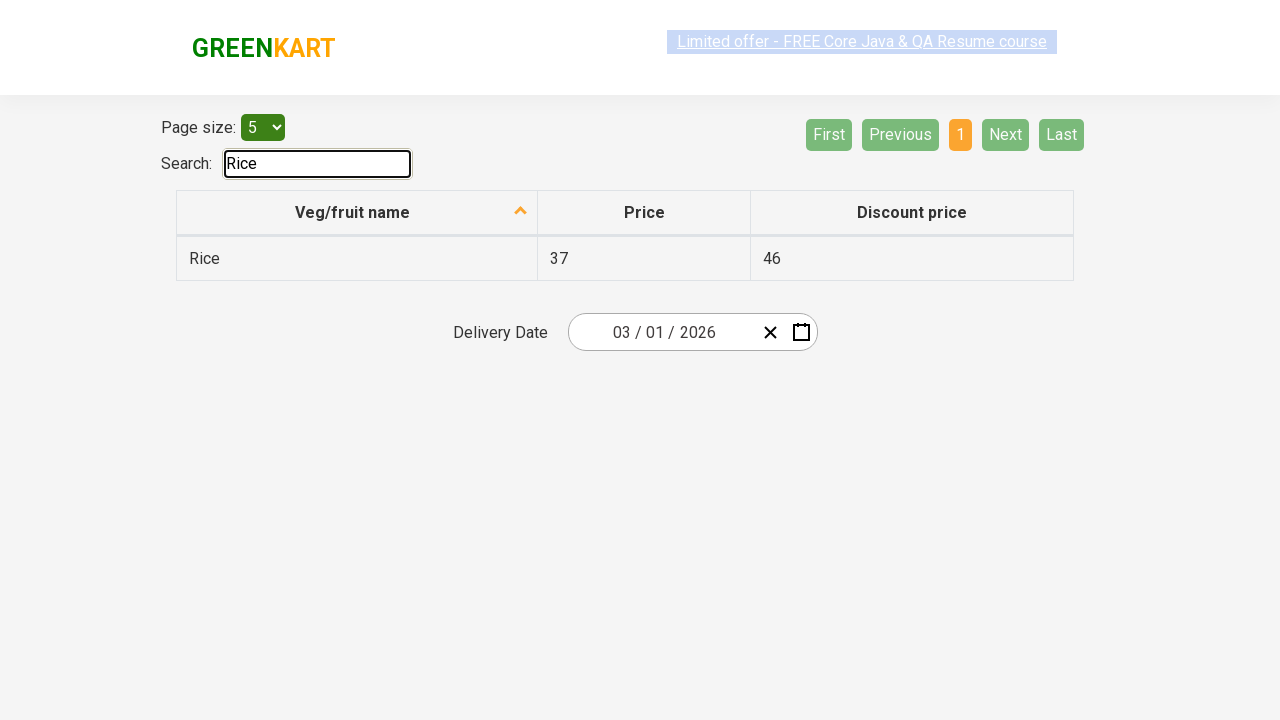

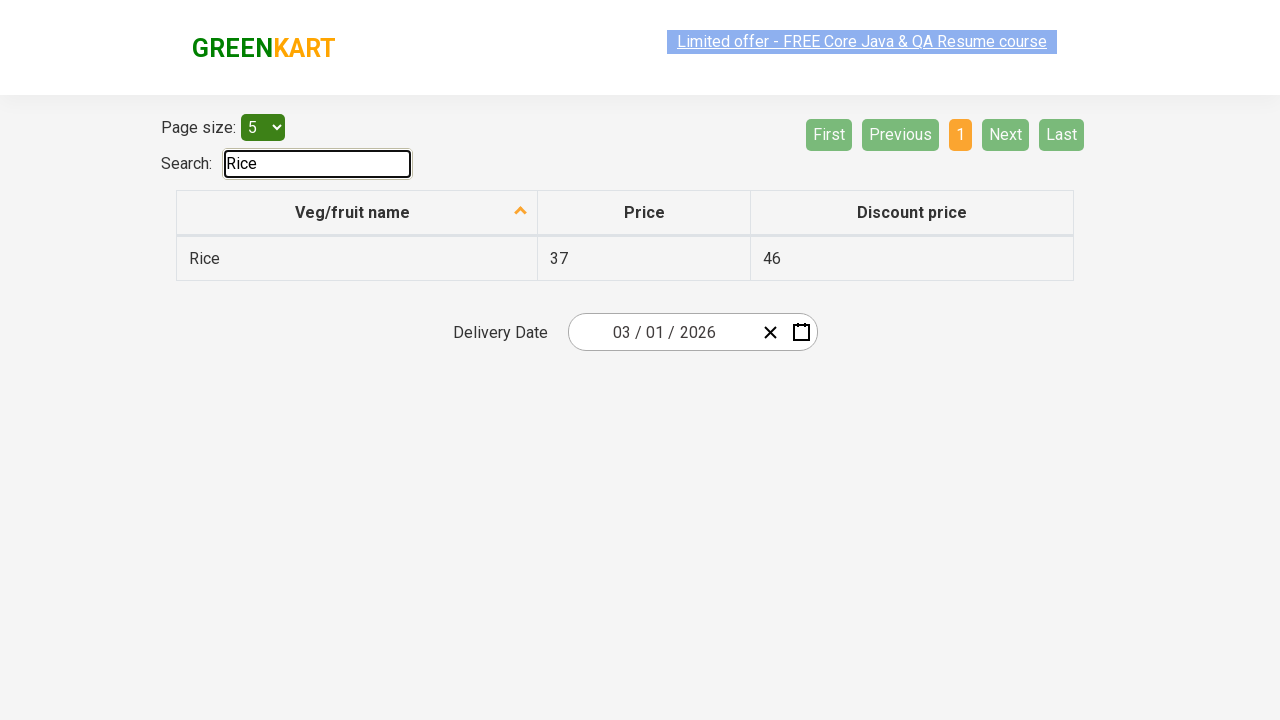